Tests keyboard actions by typing text in the first textarea, selecting all with Ctrl+A, copying with Ctrl+C, tabbing to the second textarea, and pasting with Ctrl+V

Starting URL: https://text-compare.com/

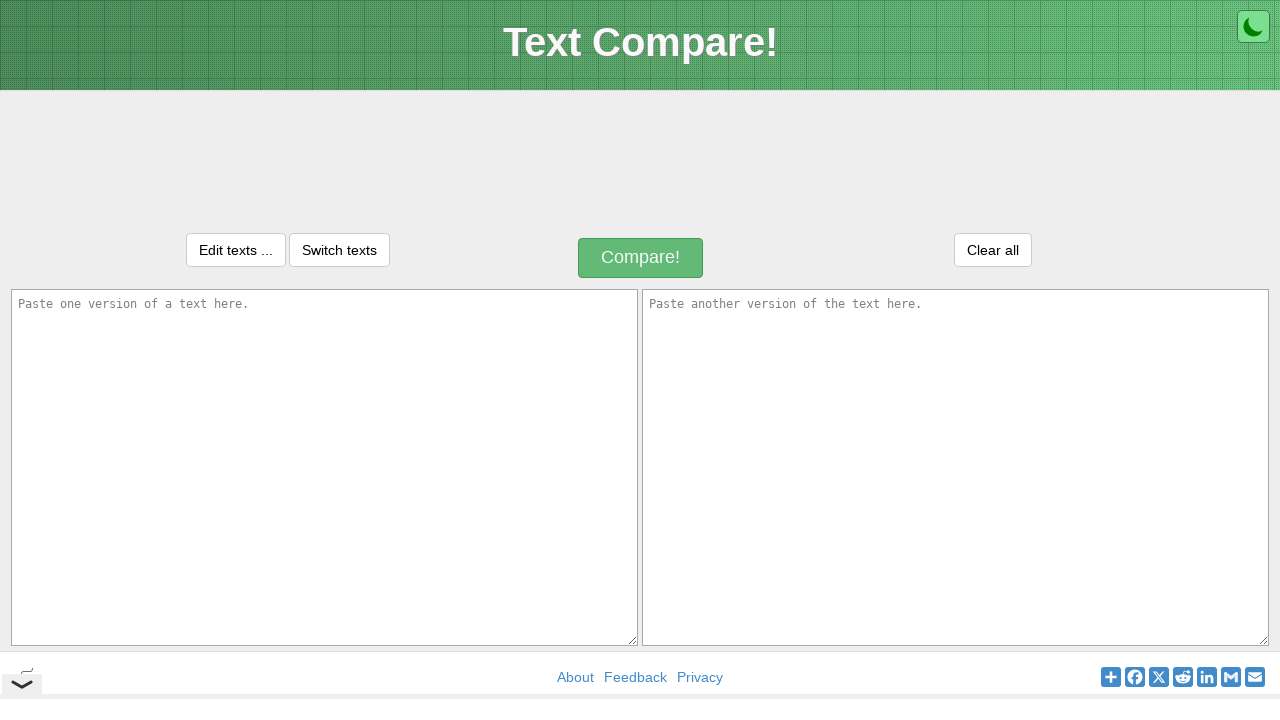

Filled first textarea with 'Welcome Home' on textarea#inputText1
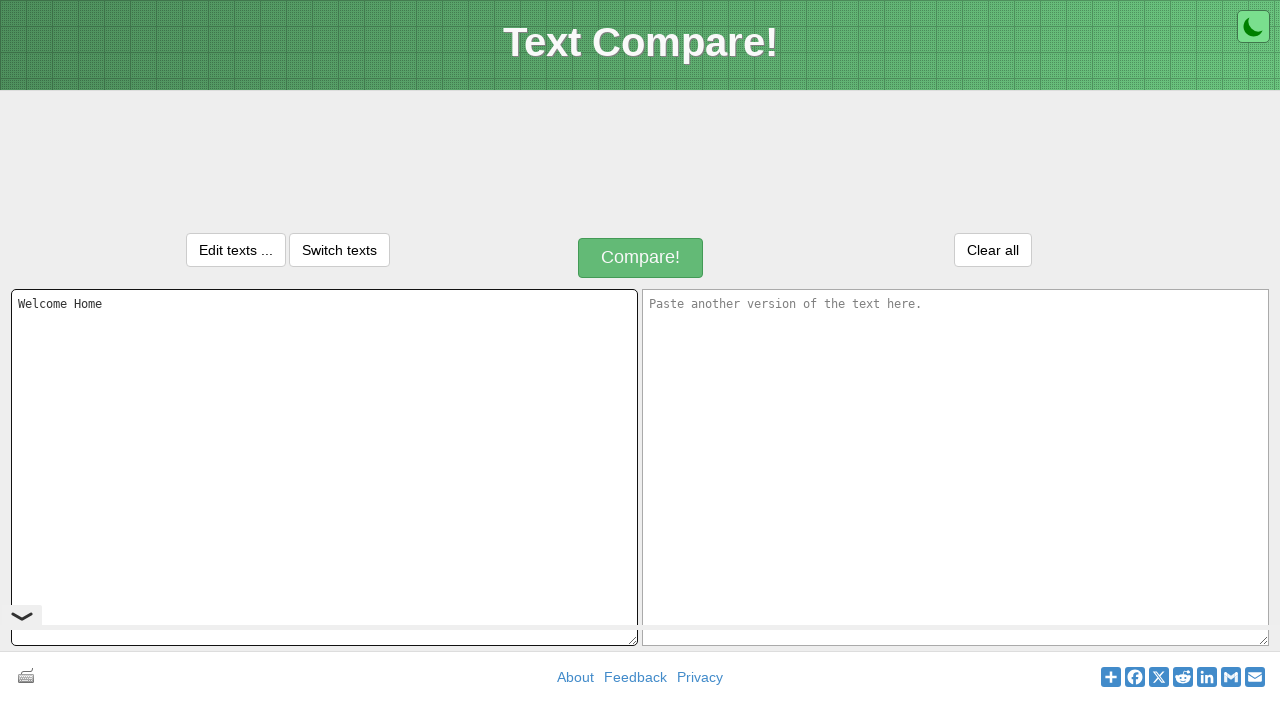

Clicked on first textarea to ensure focus at (324, 467) on textarea#inputText1
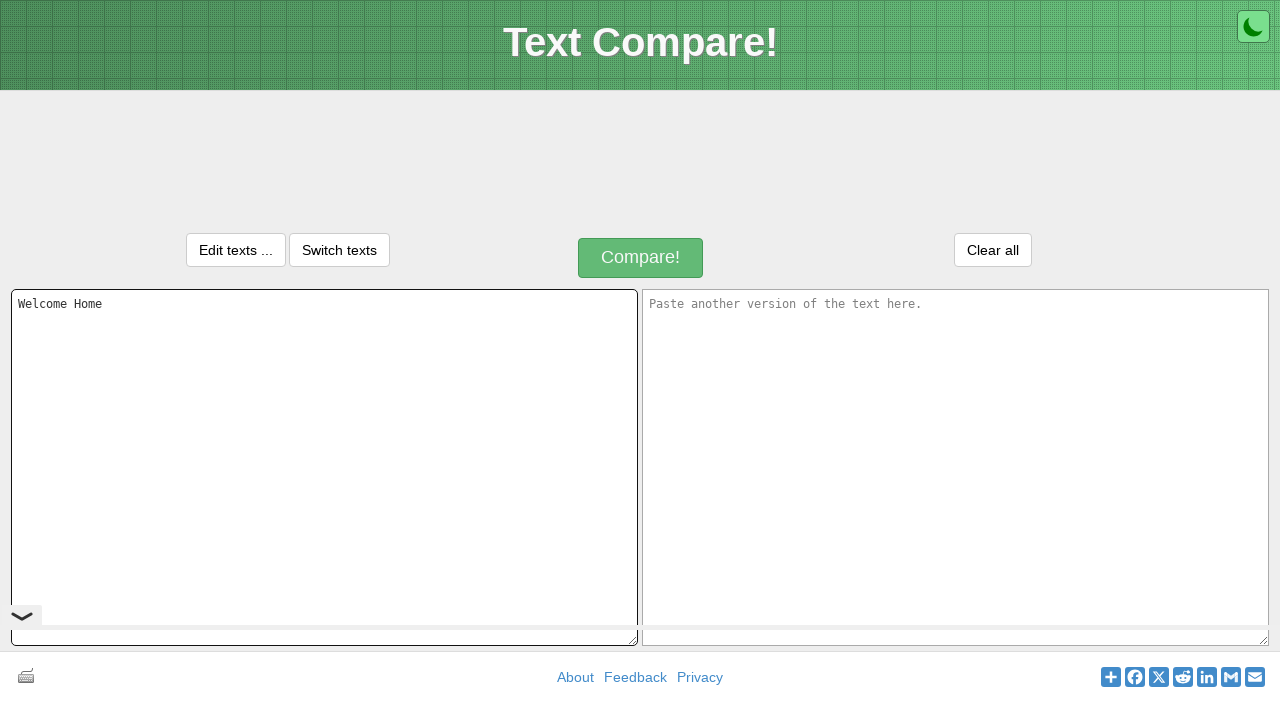

Selected all text in first textarea with Ctrl+A
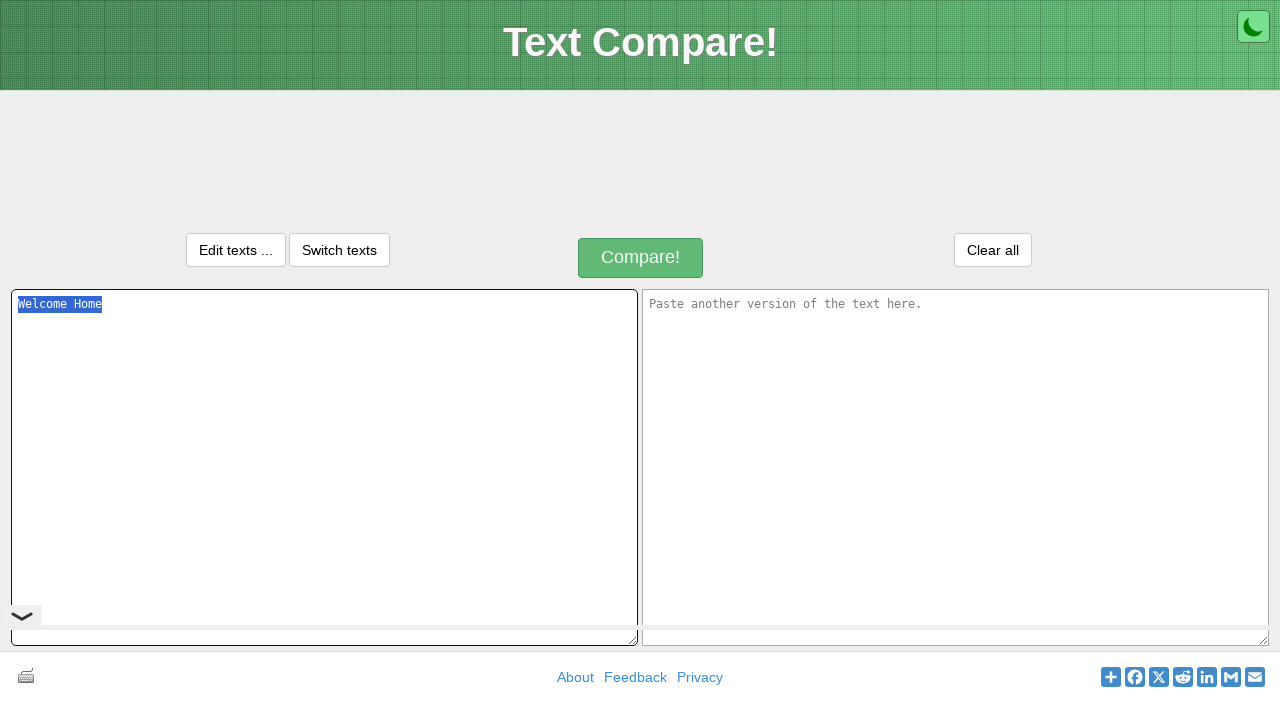

Copied selected text with Ctrl+C
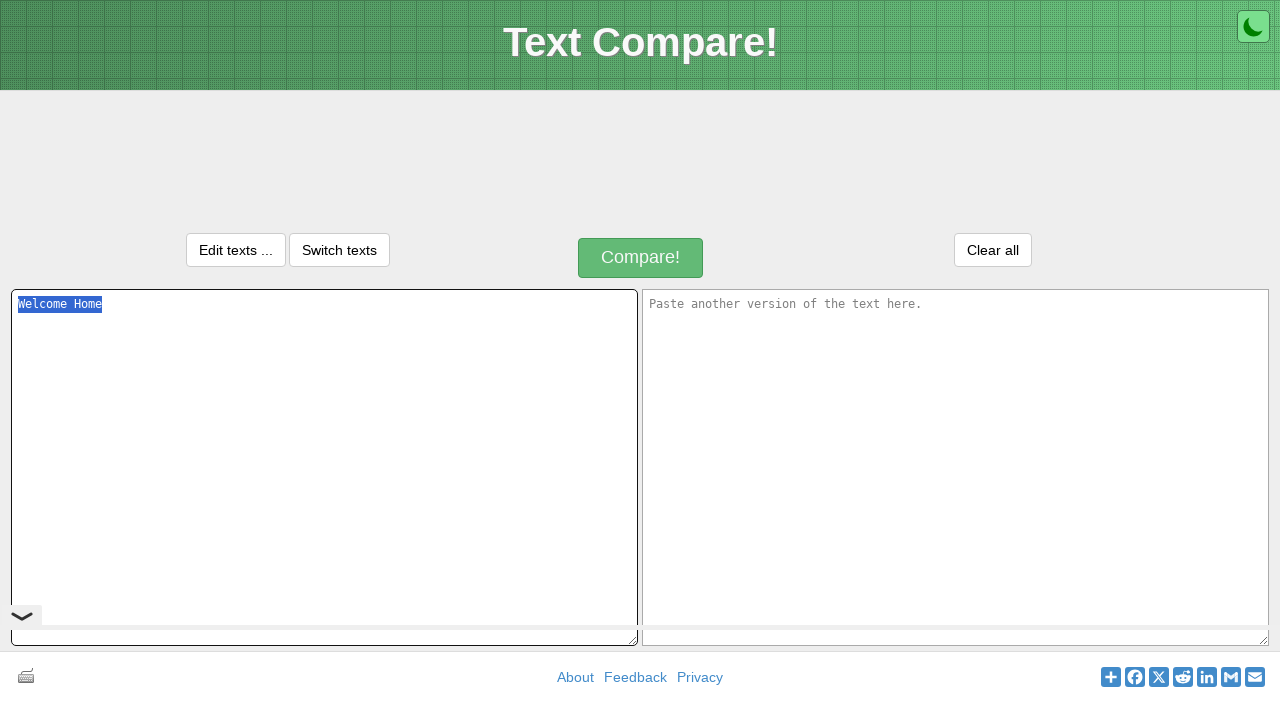

Tabbed to move focus to second textarea
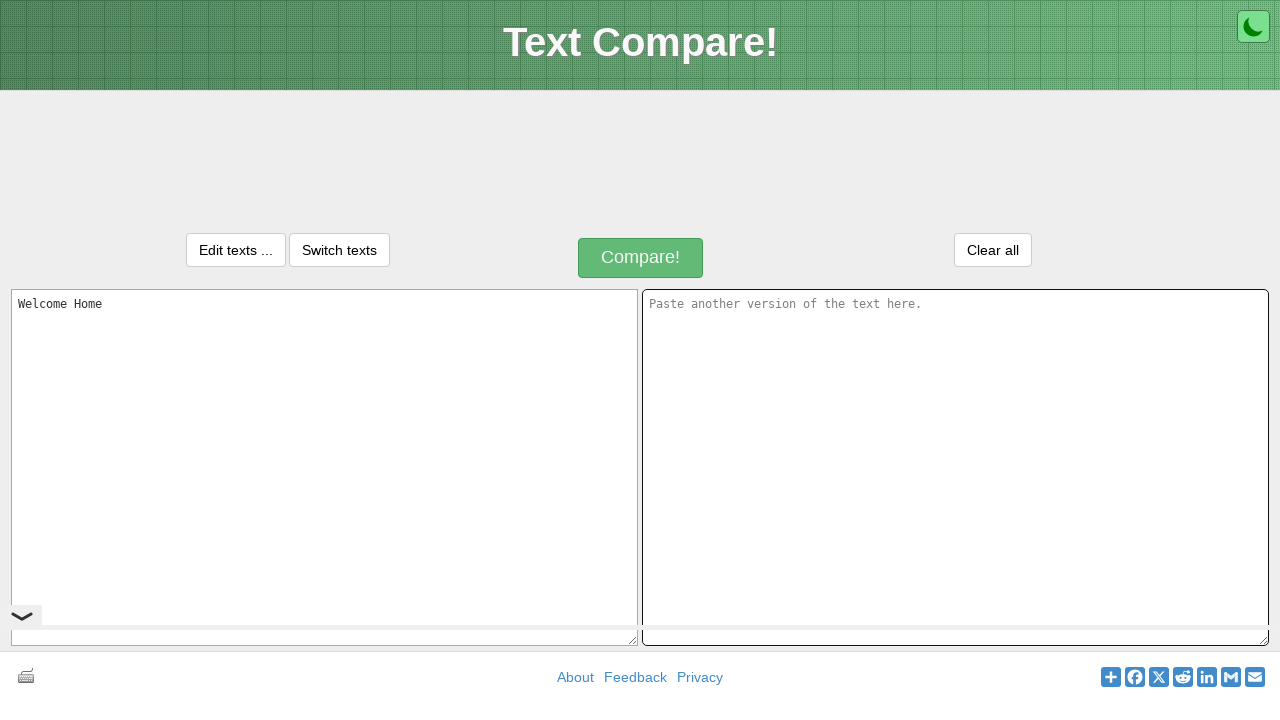

Pasted copied text into second textarea with Ctrl+V
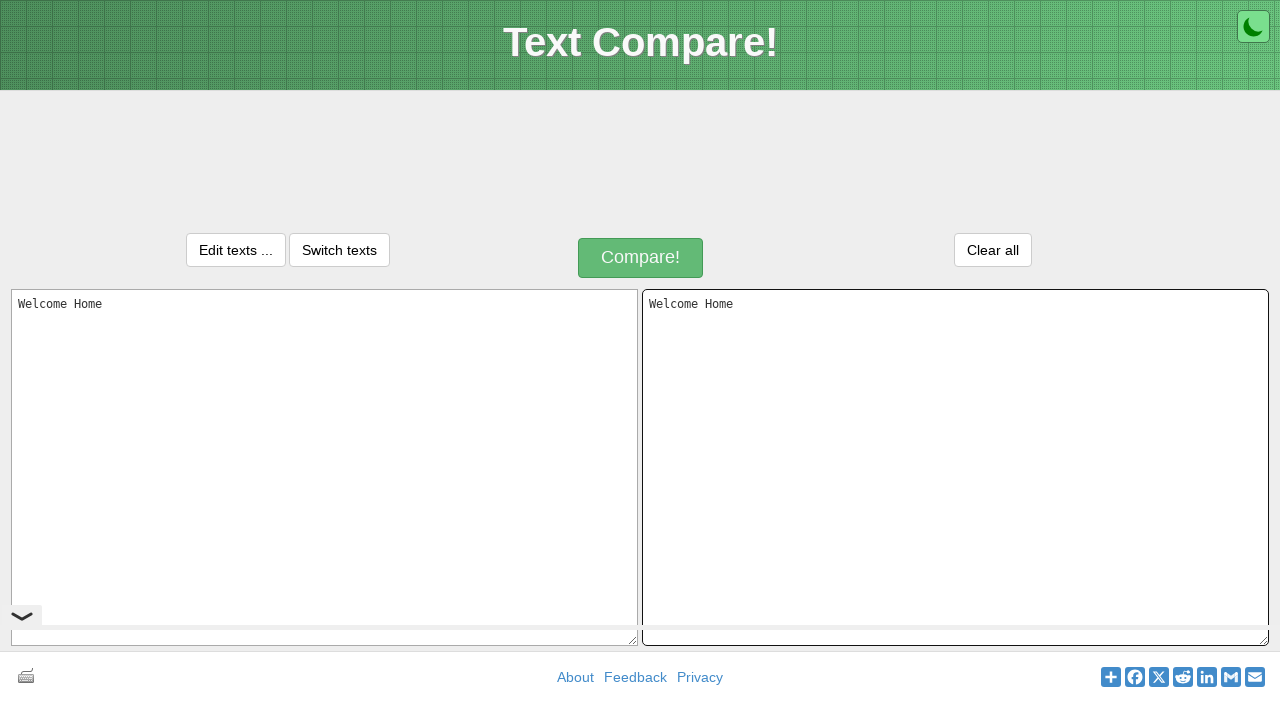

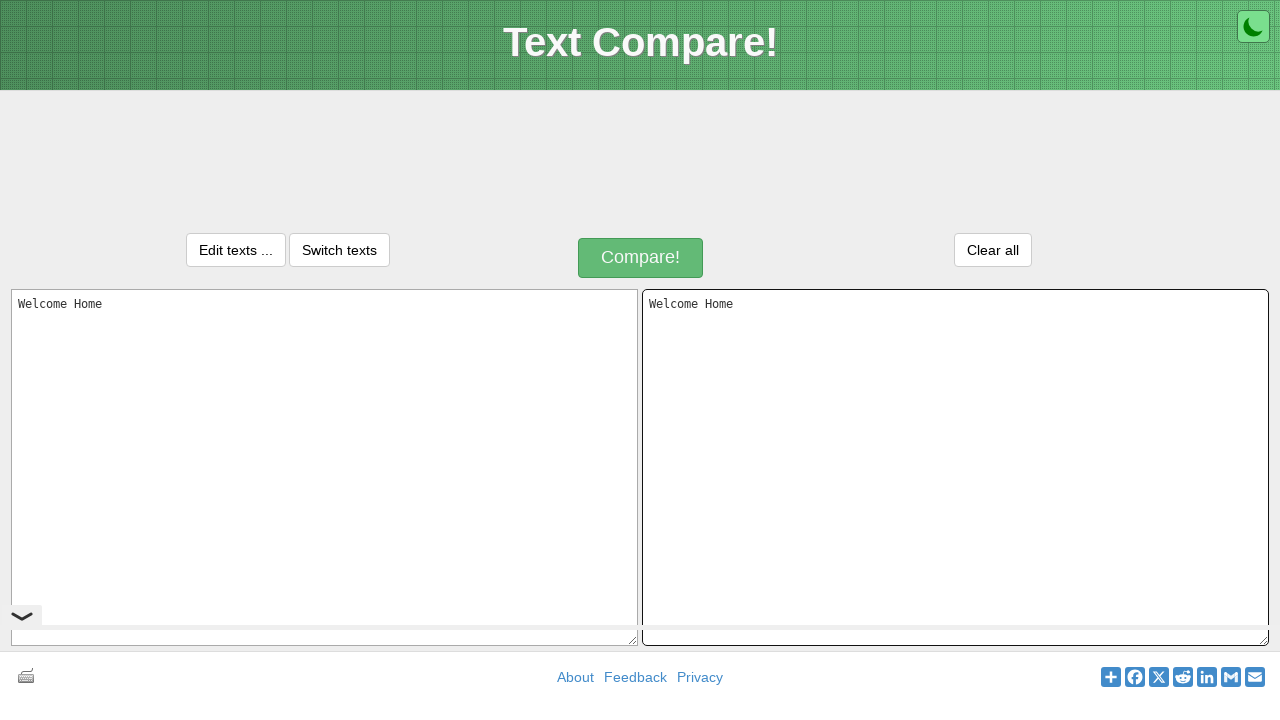